Tests file download functionality by entering text in a textbox, generating a text file, and triggering the download of that file.

Starting URL: https://demo.automationtesting.in/FileDownload.html

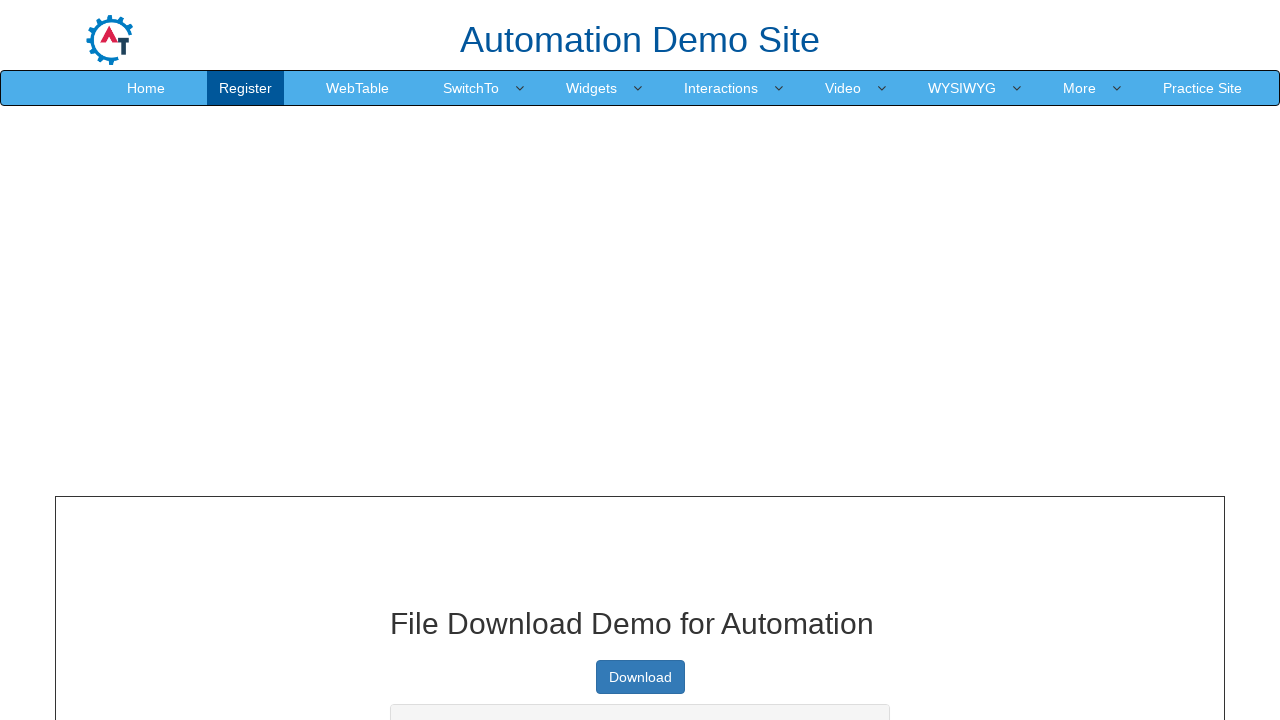

Navigated to file download demo page
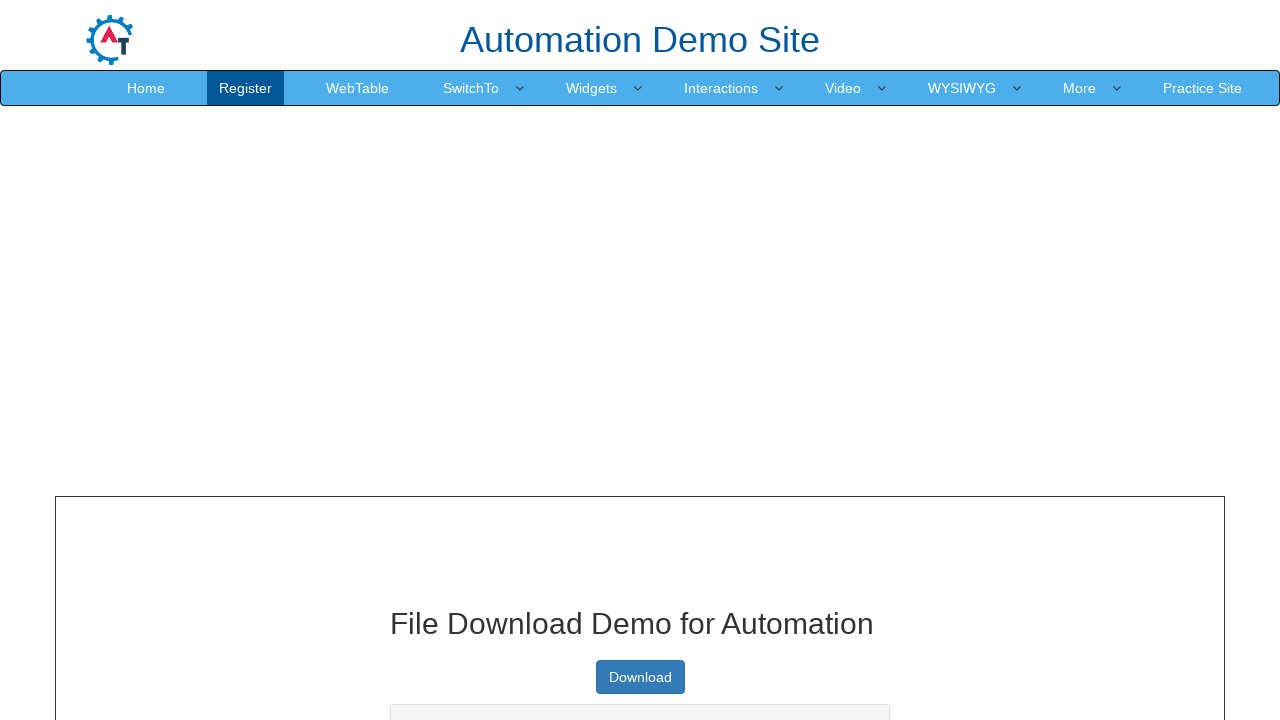

Clicked on the textbox at (640, 361) on #textbox
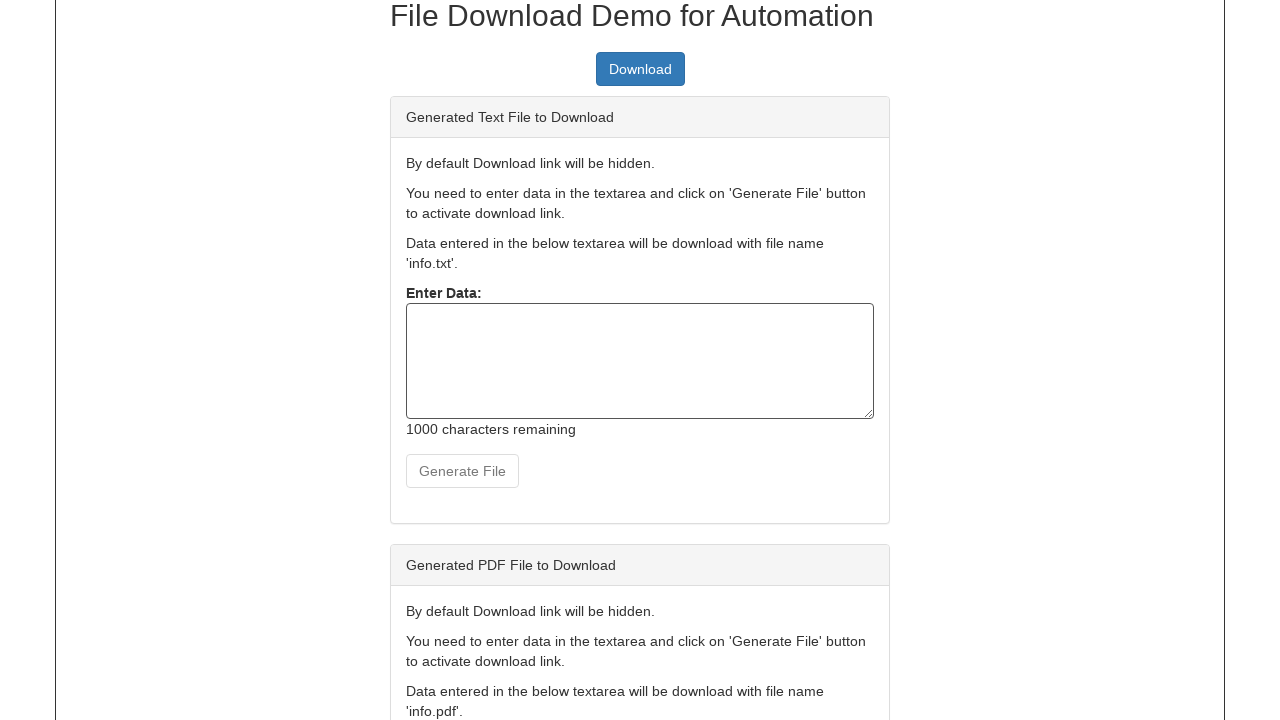

Typed 'Testing downloading file!' into the textbox
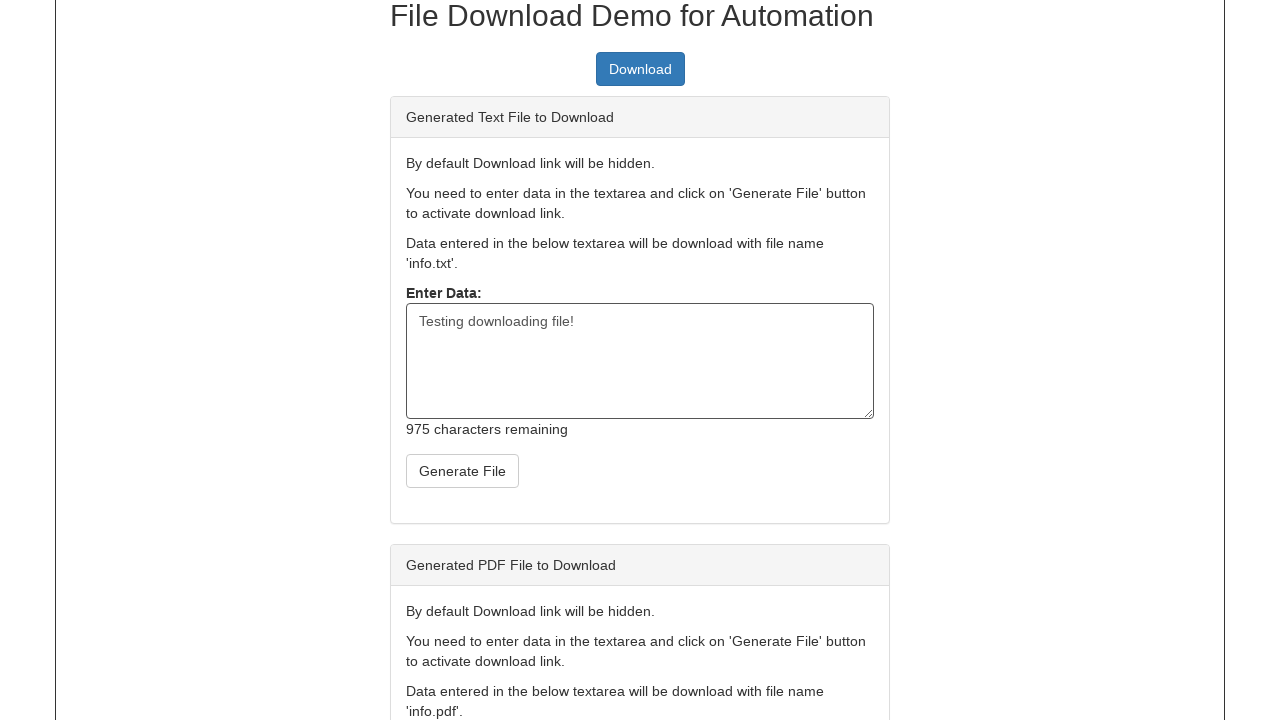

Clicked button to create text file at (462, 471) on #createTxt
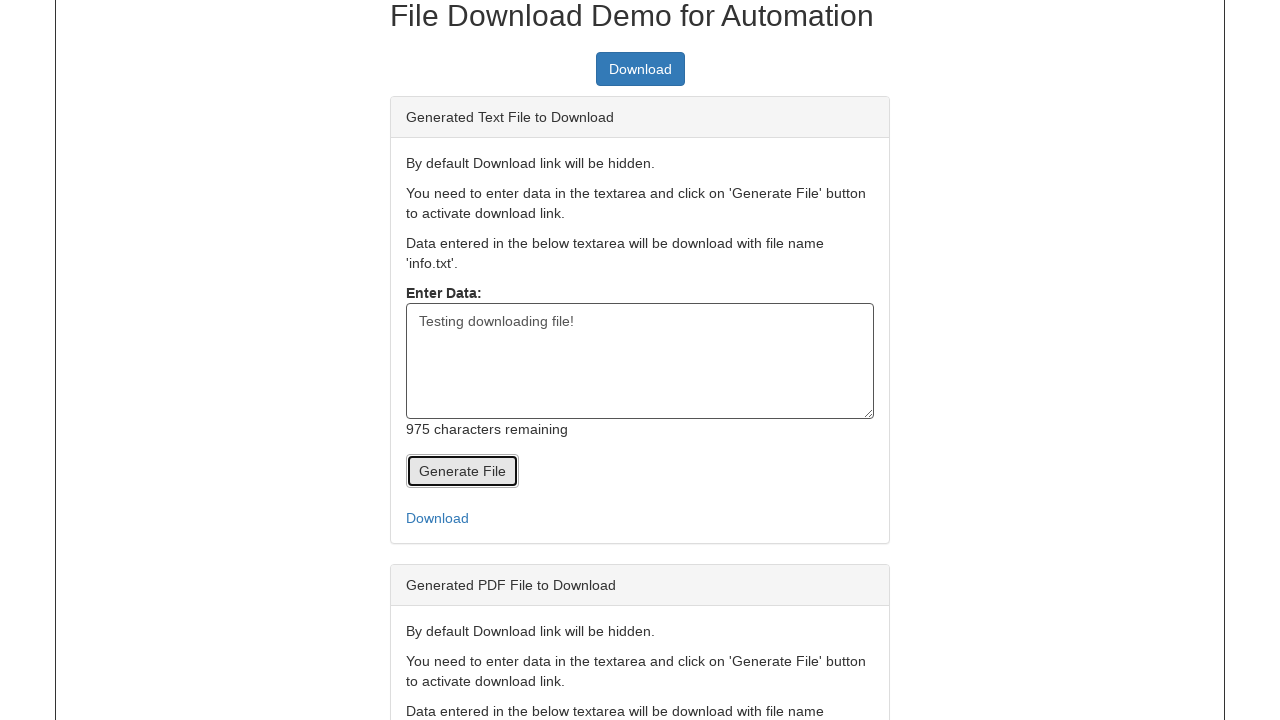

Initiated file download by clicking download link at (640, 518) on #link-to-download
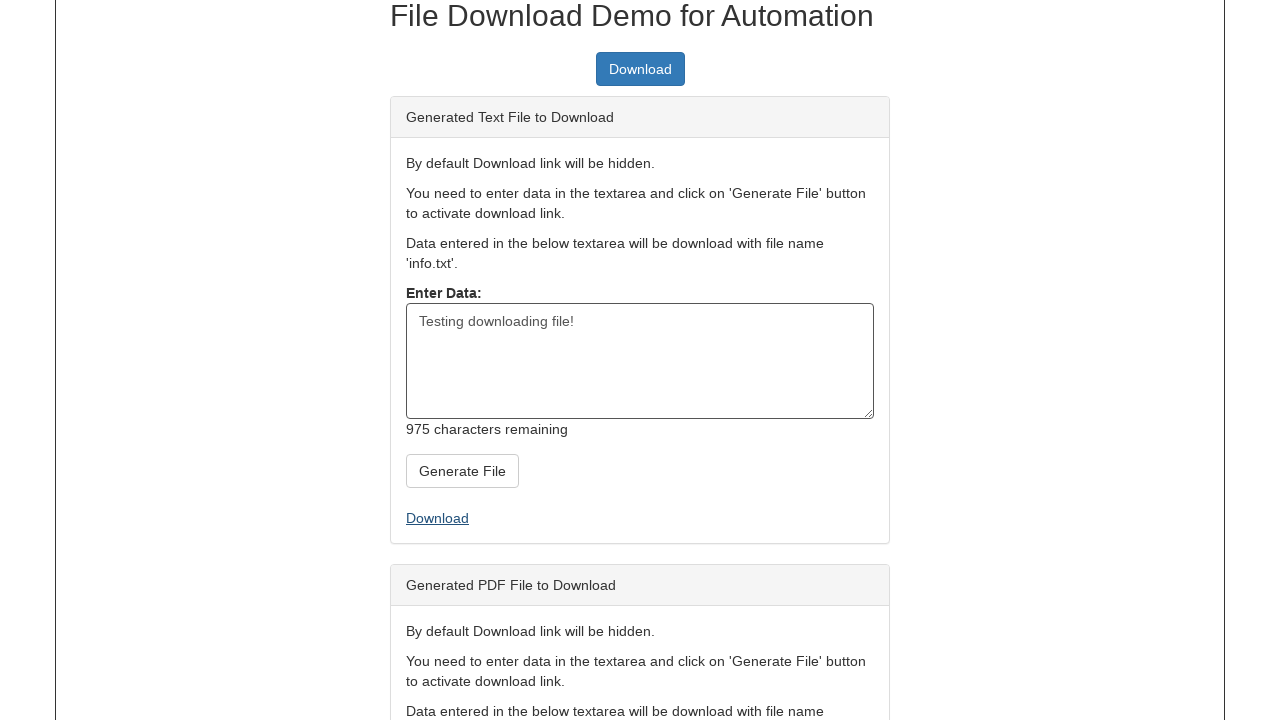

Download object acquired
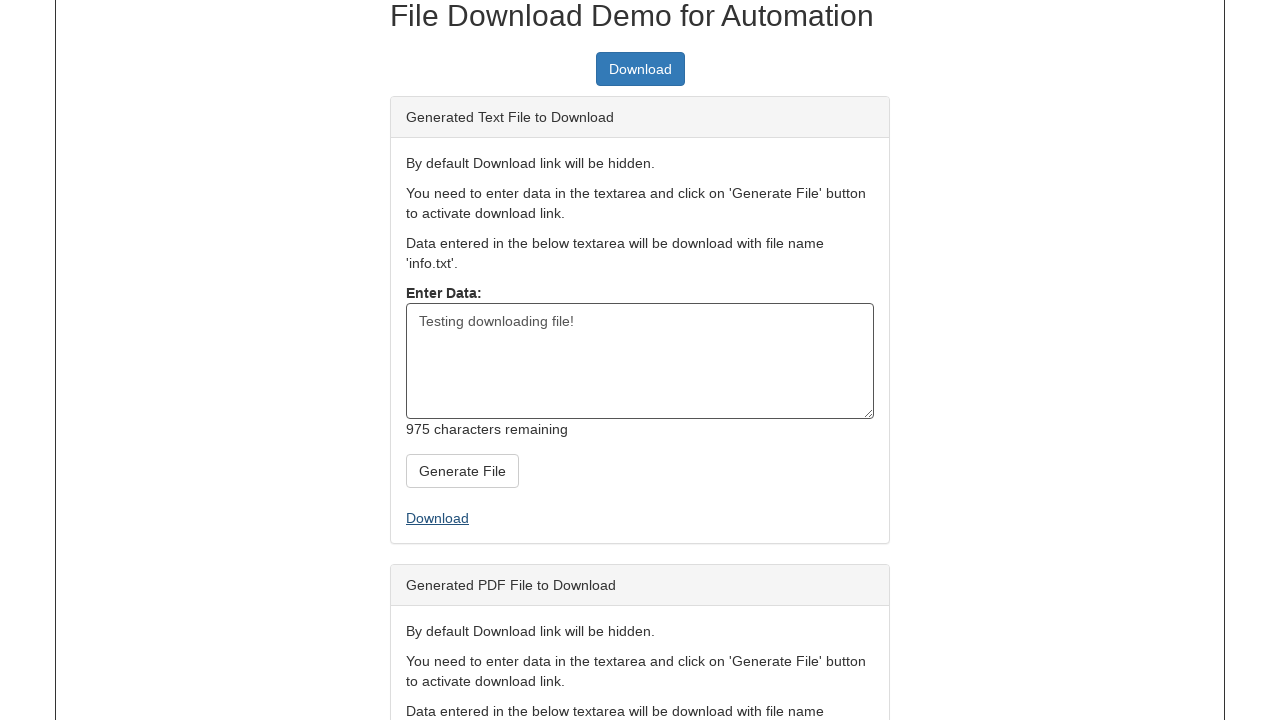

File download completed successfully
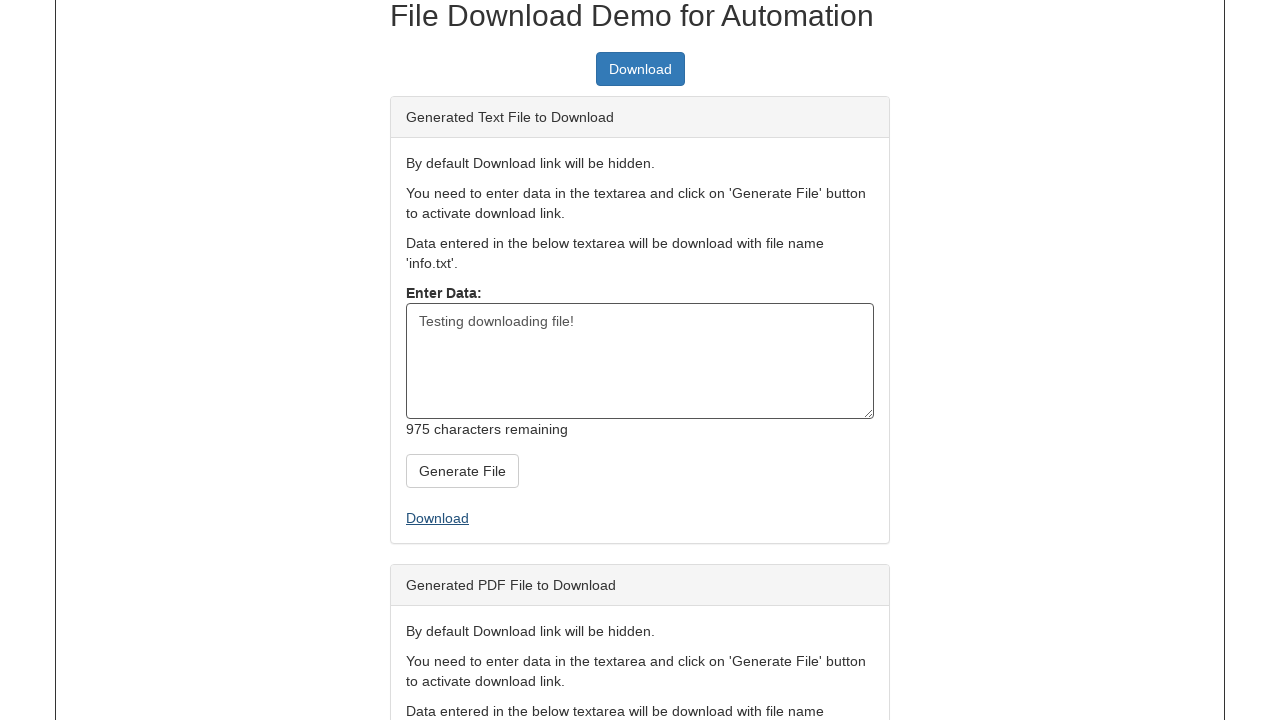

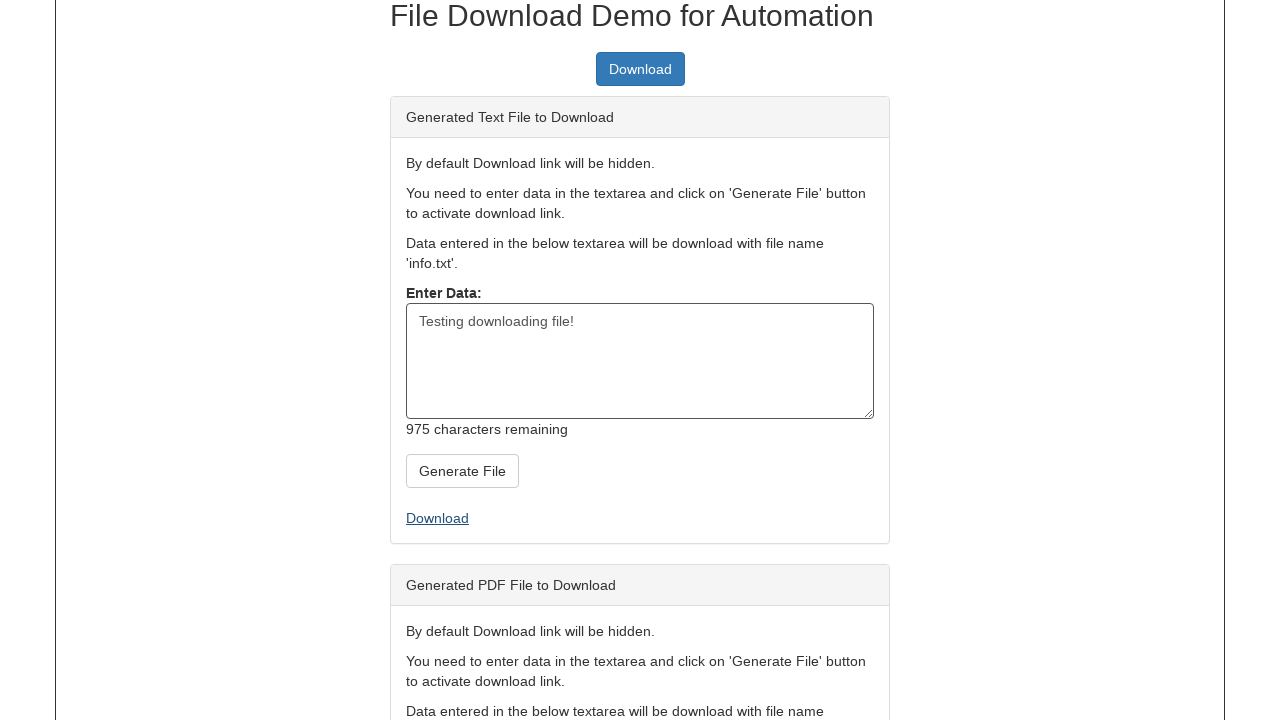